Tests window handle functionality by clicking a link that opens a new window, switching to the new window to verify its content, and then switching back to the original window to verify it's still accessible.

Starting URL: https://the-internet.herokuapp.com/windows

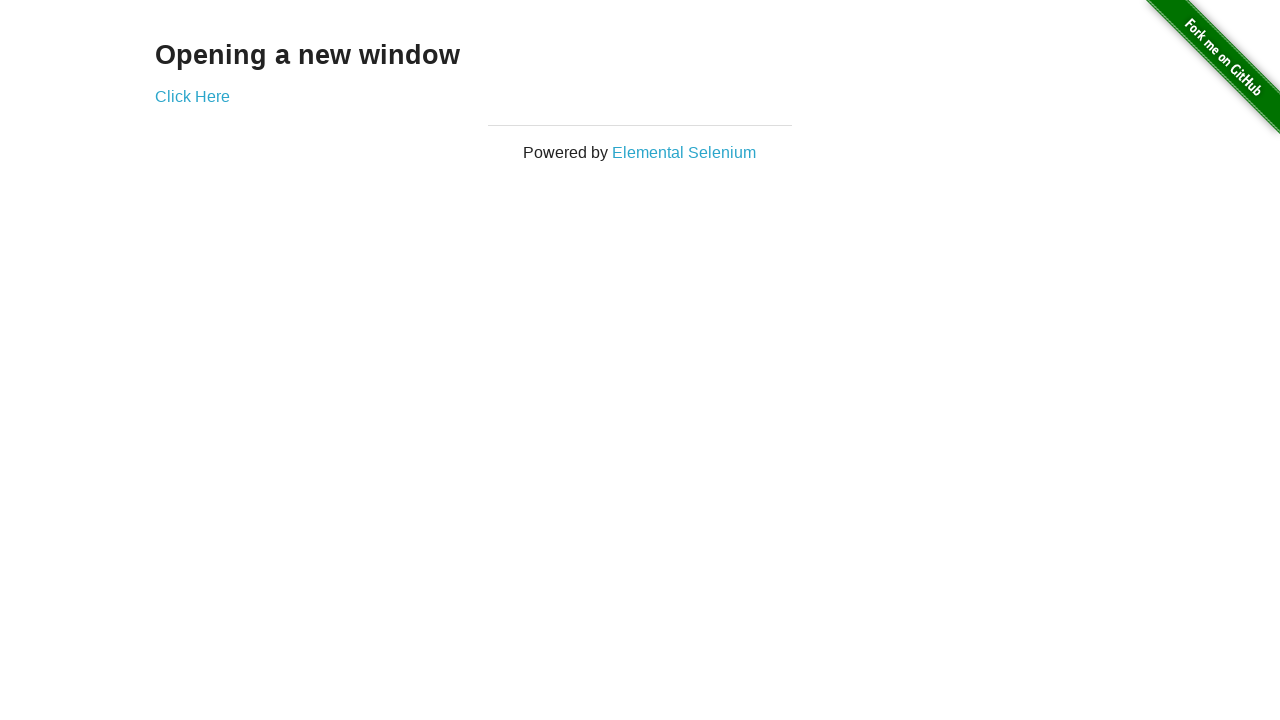

Waited for 'Opening a new window' text to appear
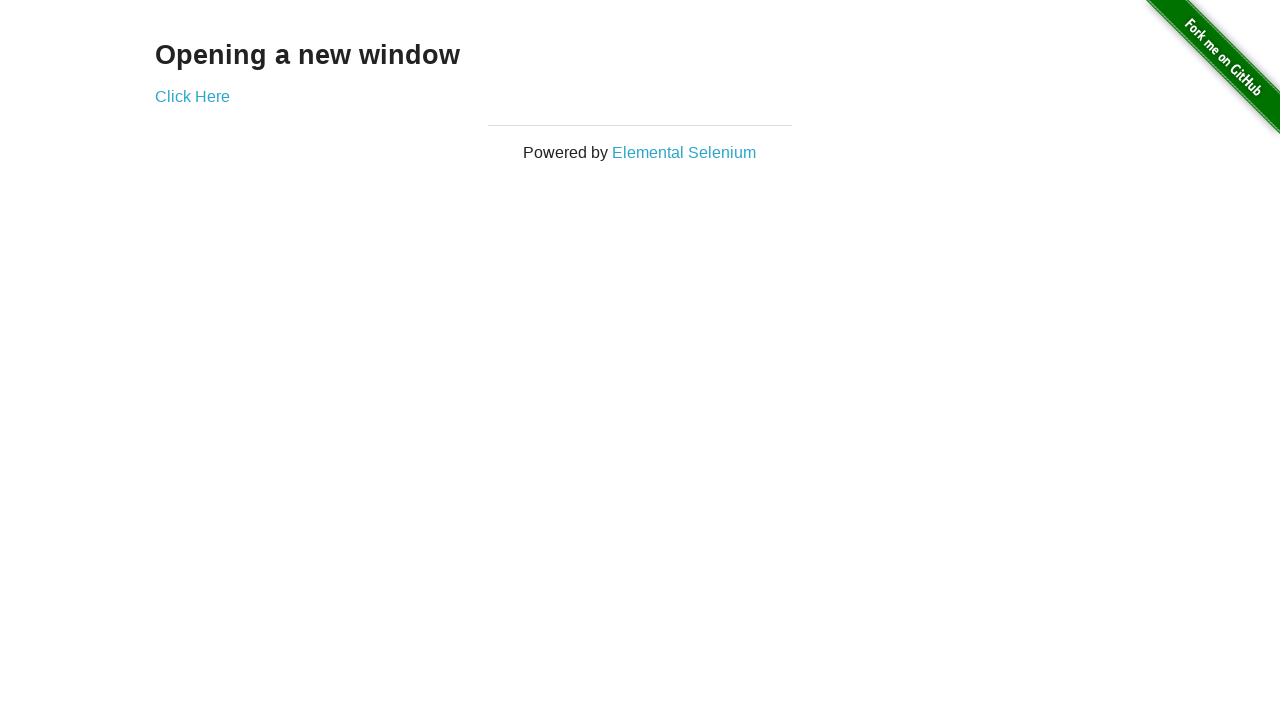

Verified page title contains 'The Internet'
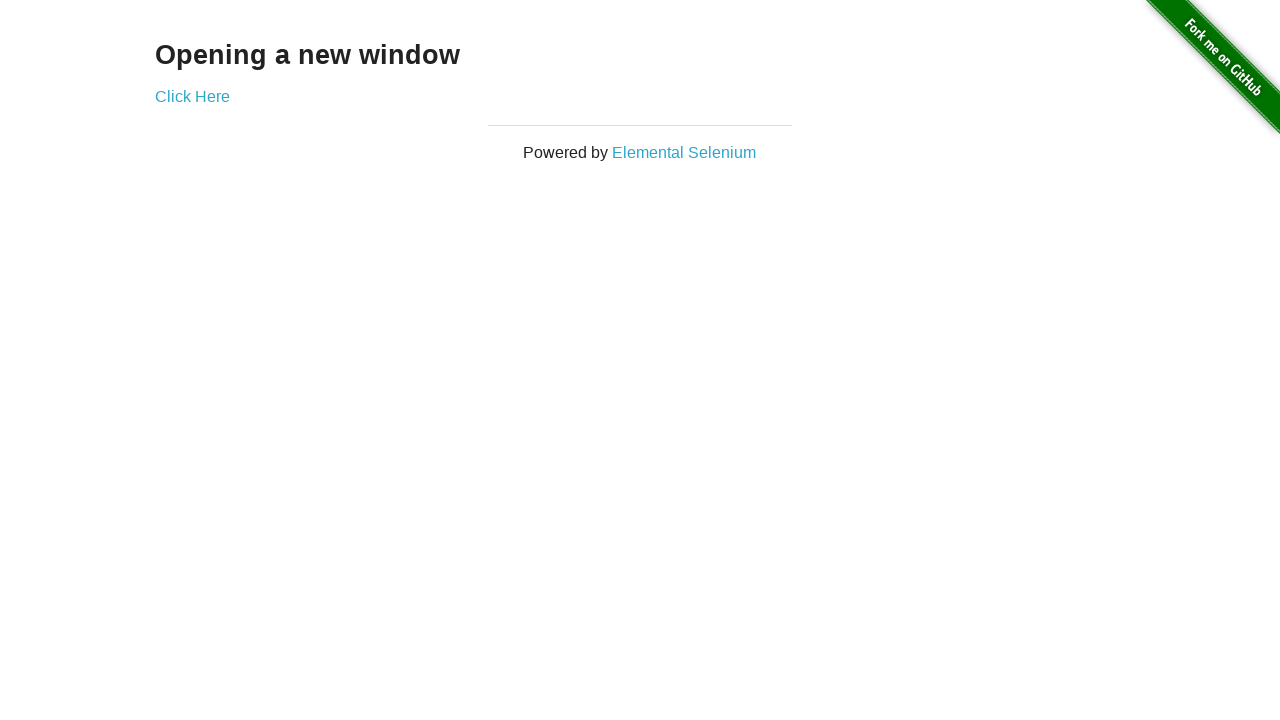

Clicked 'Click Here' link to open new window at (192, 96) on xpath=//*[text()='Click Here']
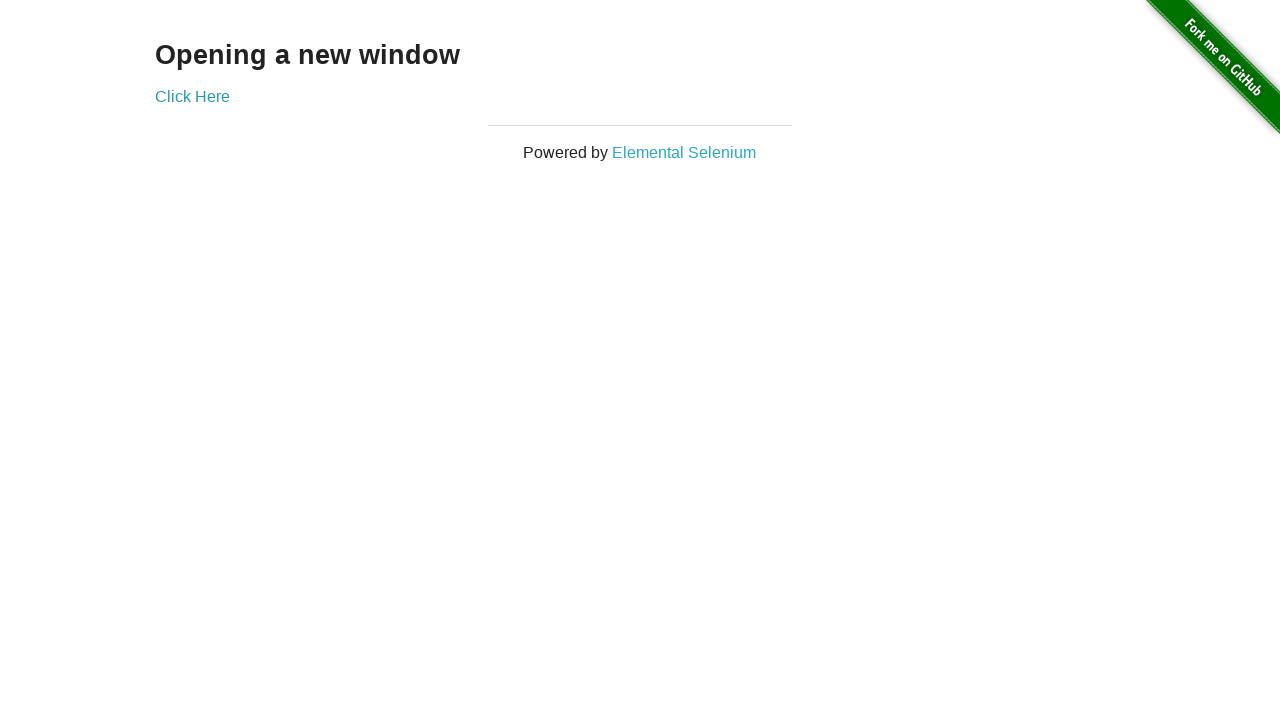

Retrieved new page object from window open
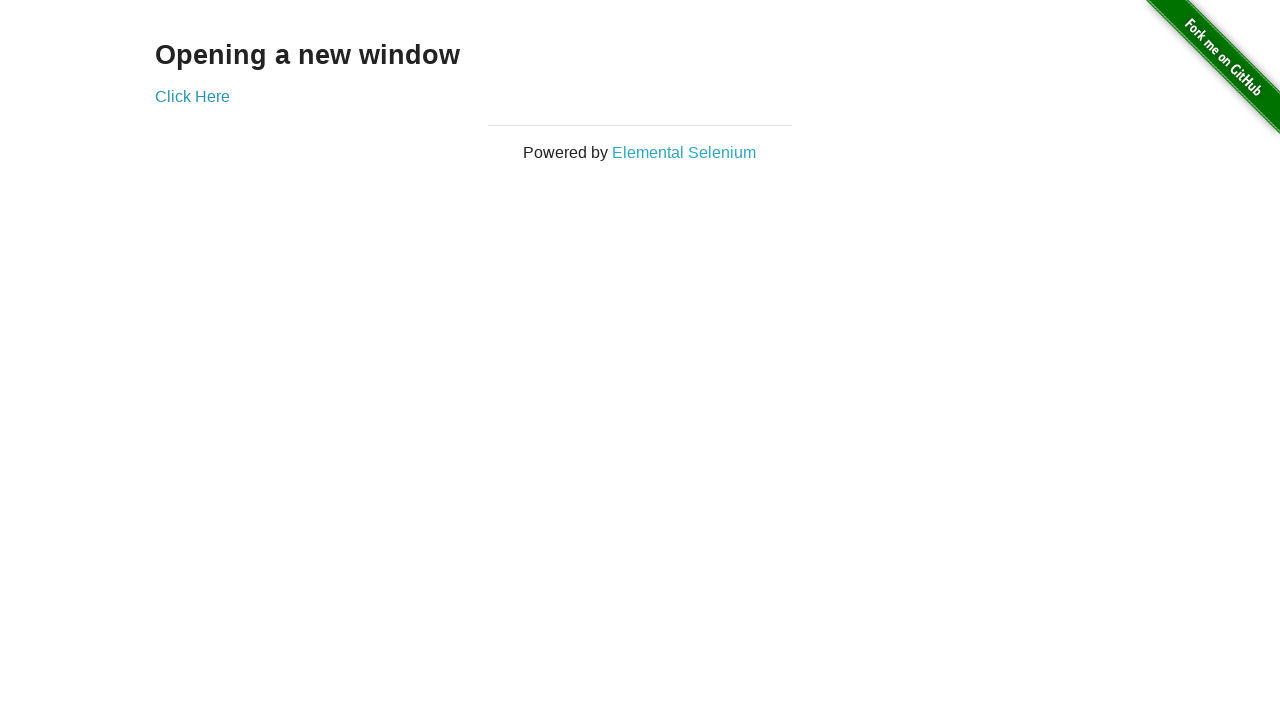

Waited for new window to fully load
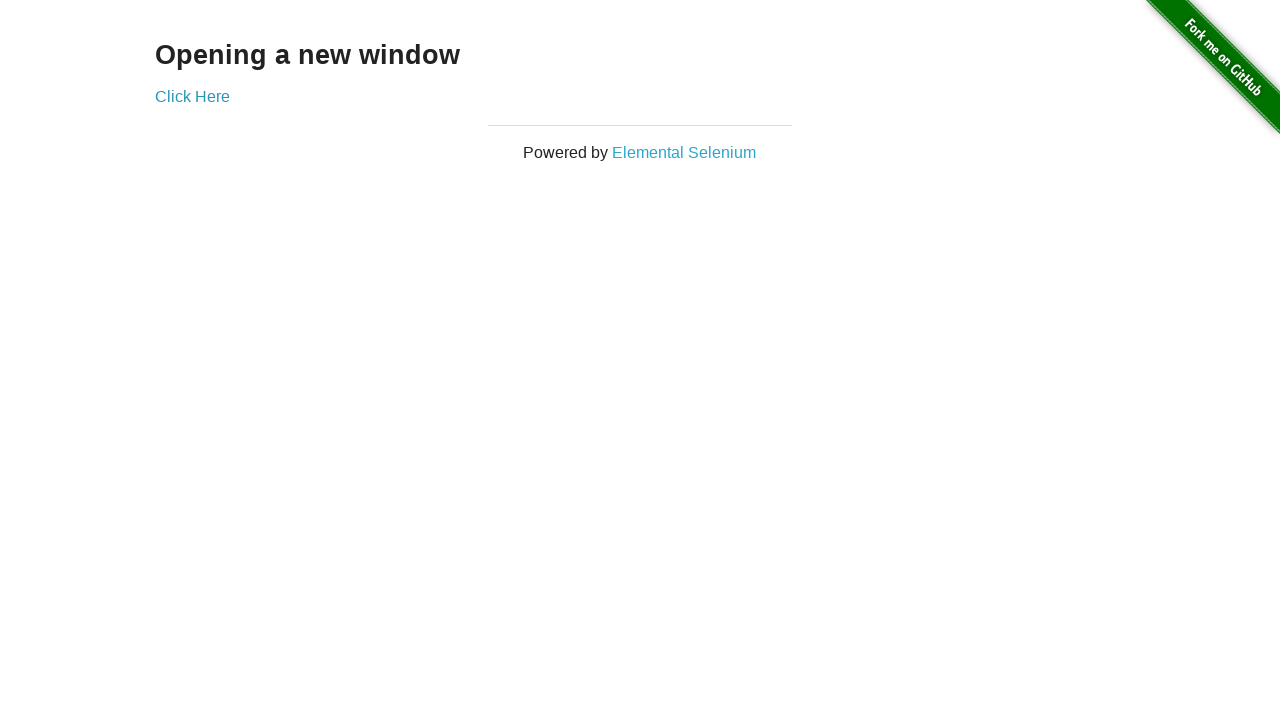

Verified new window title is 'New Window'
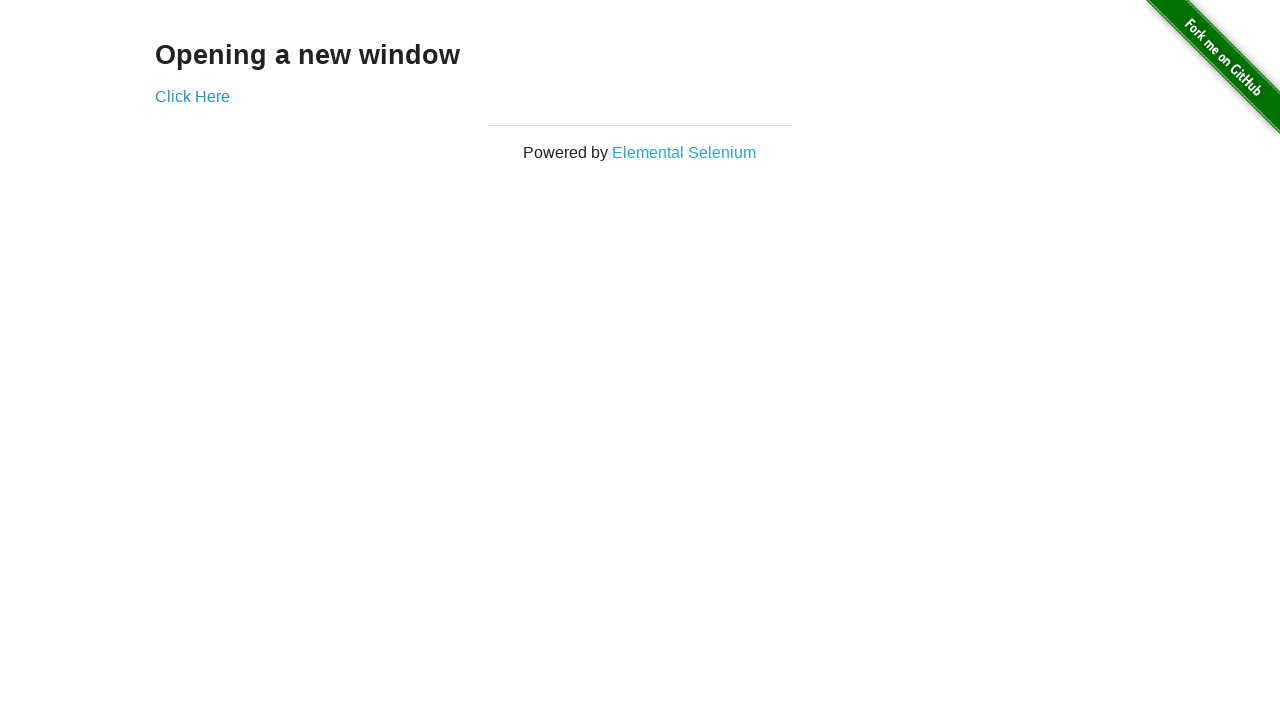

Waited for h3 element containing 'New Window' text
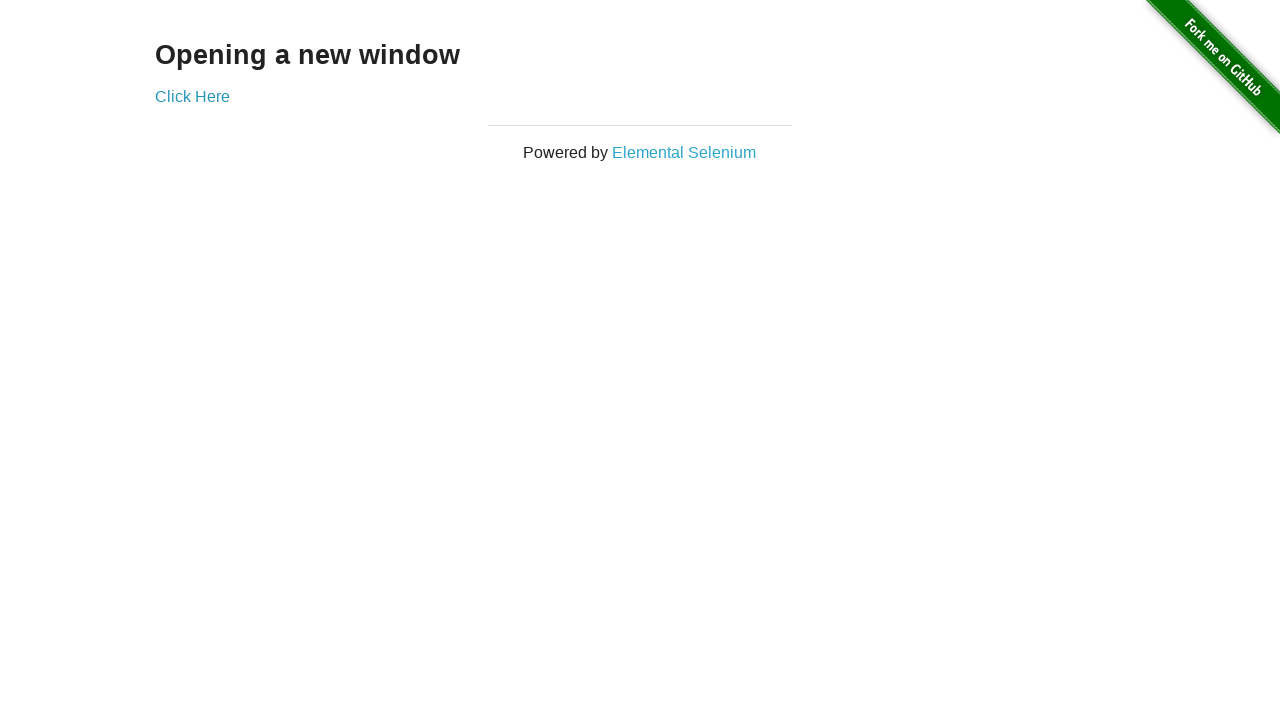

Switched back to original window
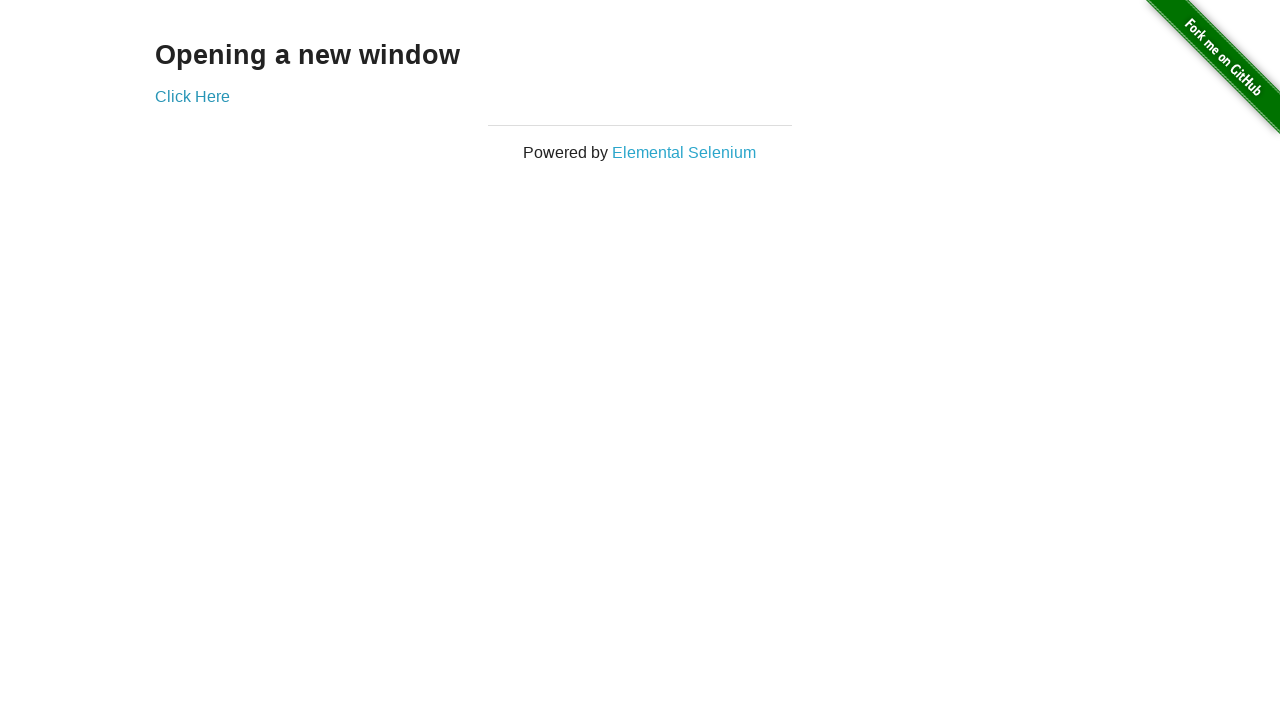

Verified original window title is still 'The Internet'
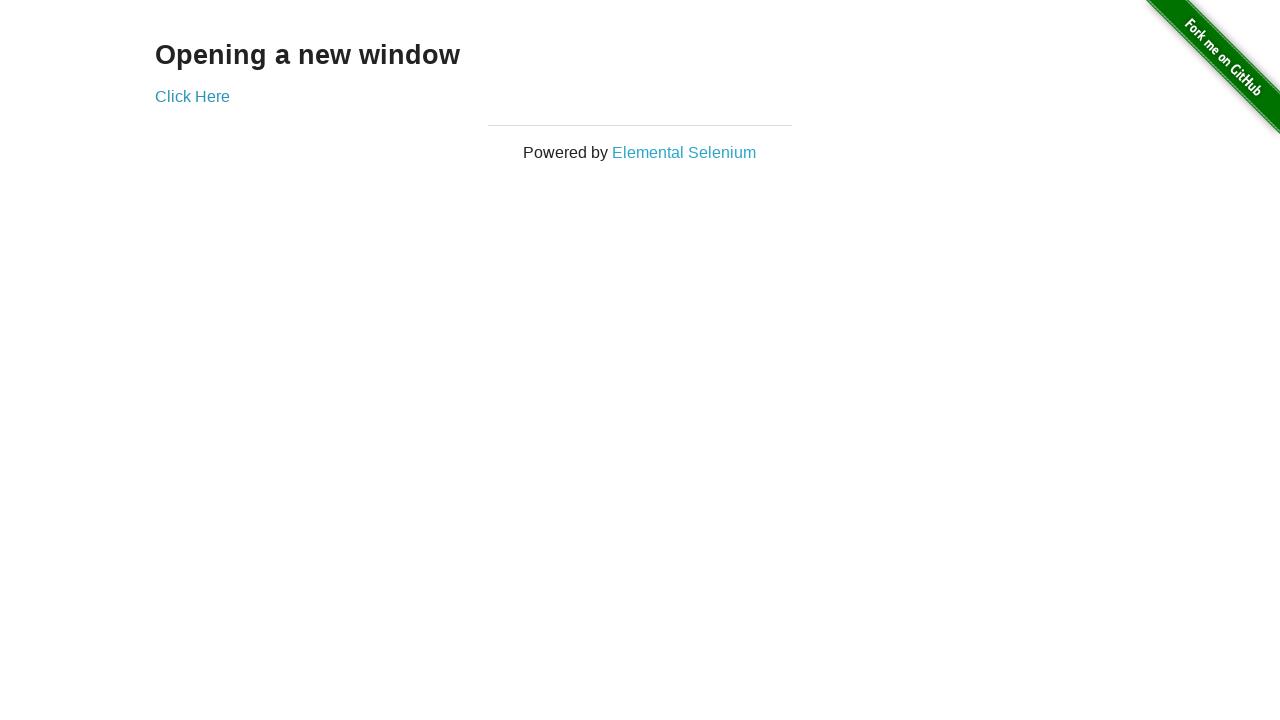

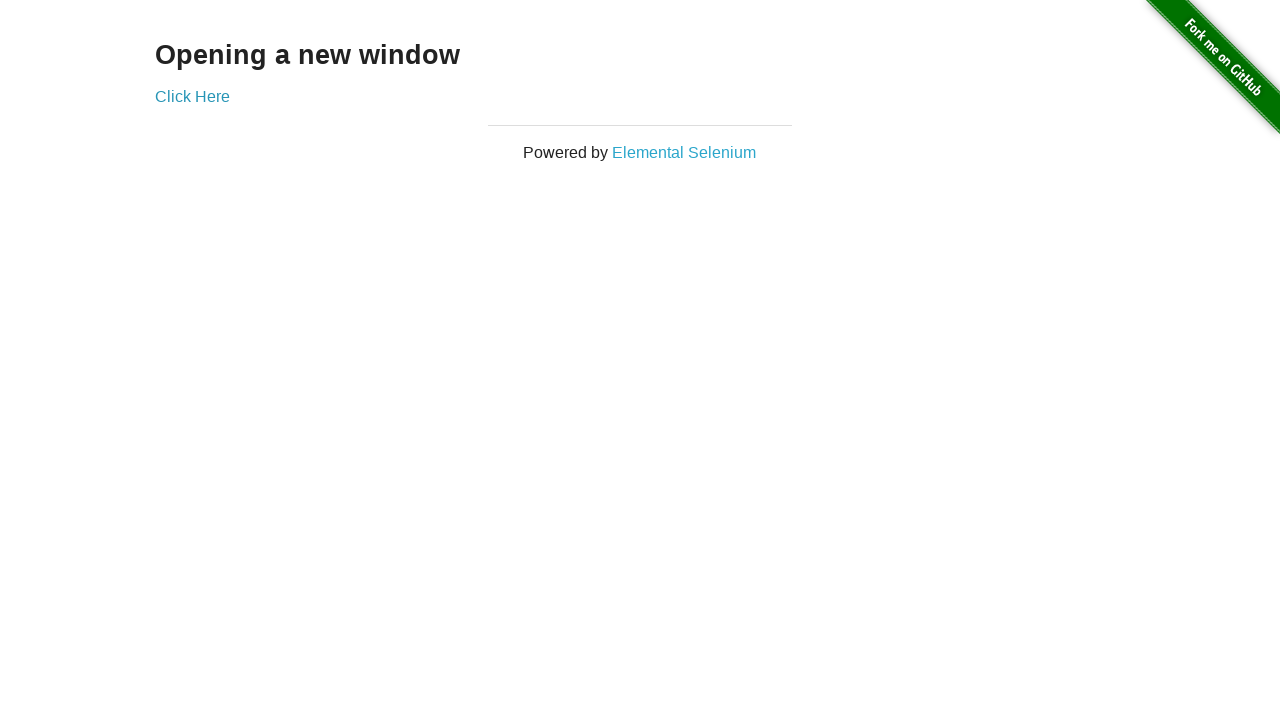